Tests drag and drop functionality by dragging an element and dropping it onto a target droppable area within an iframe

Starting URL: https://jqueryui.com/droppable/

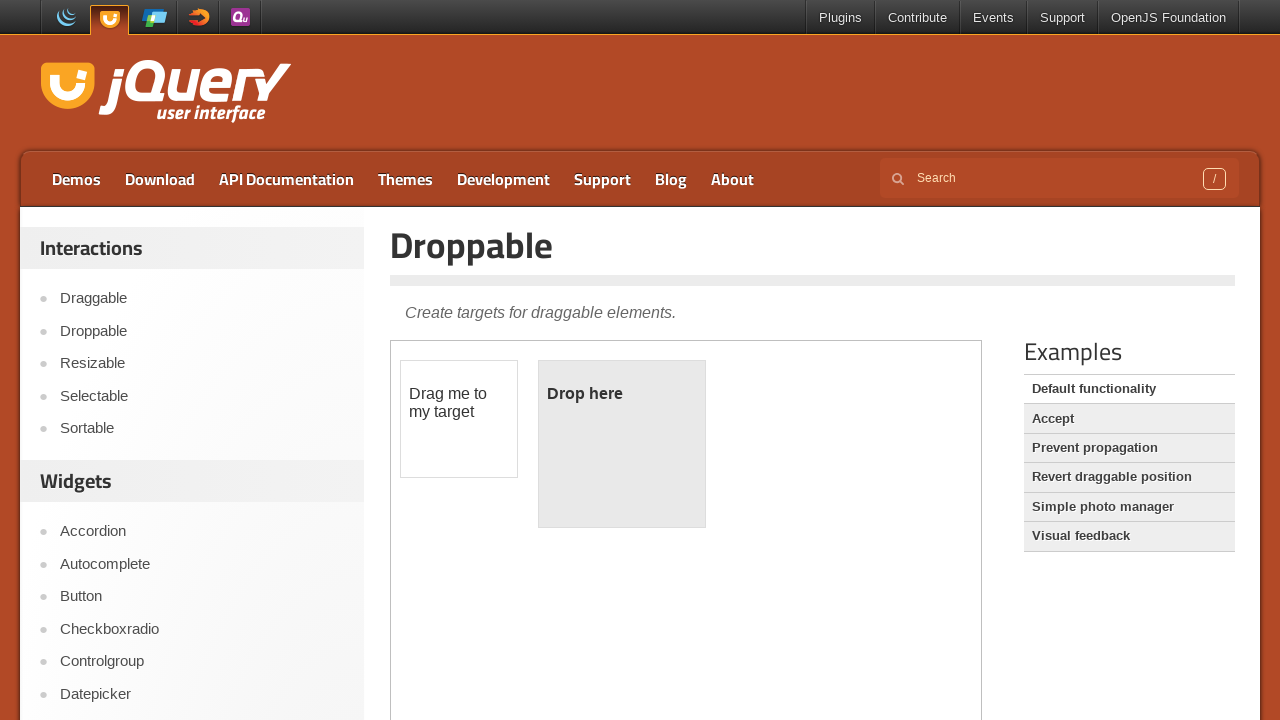

Located the iframe containing drag and drop elements
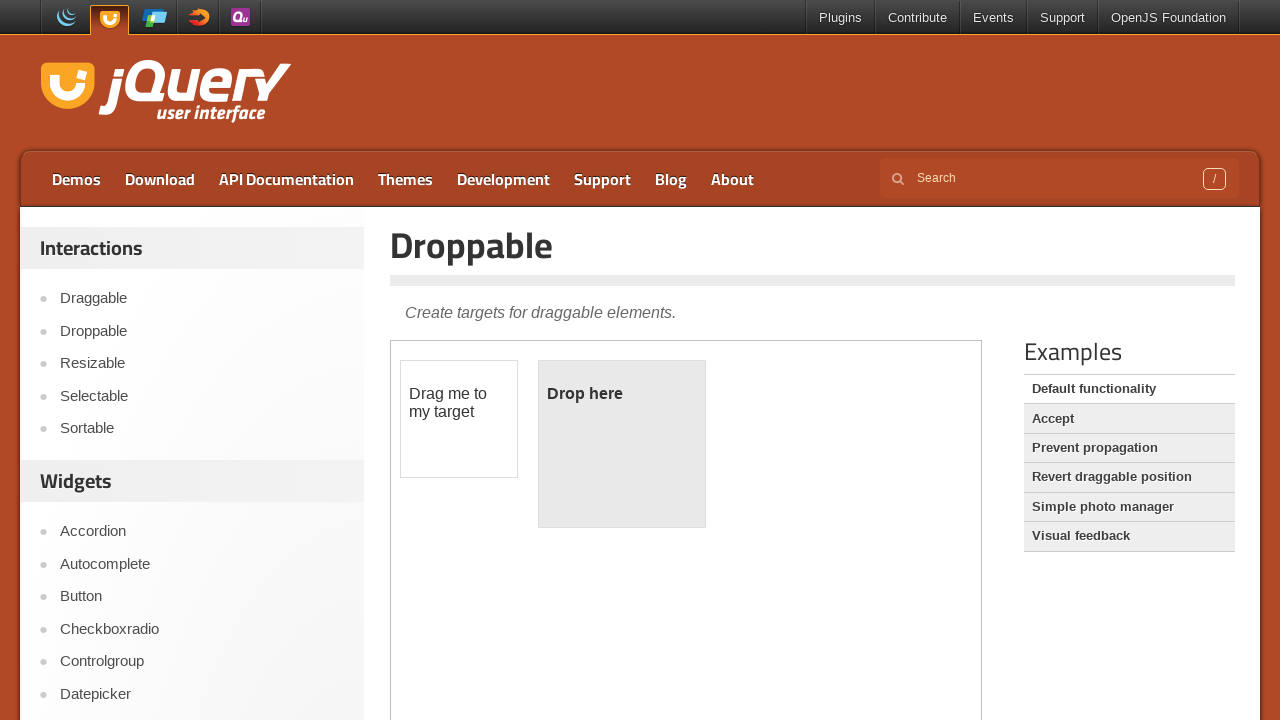

Located the draggable element with id 'draggable'
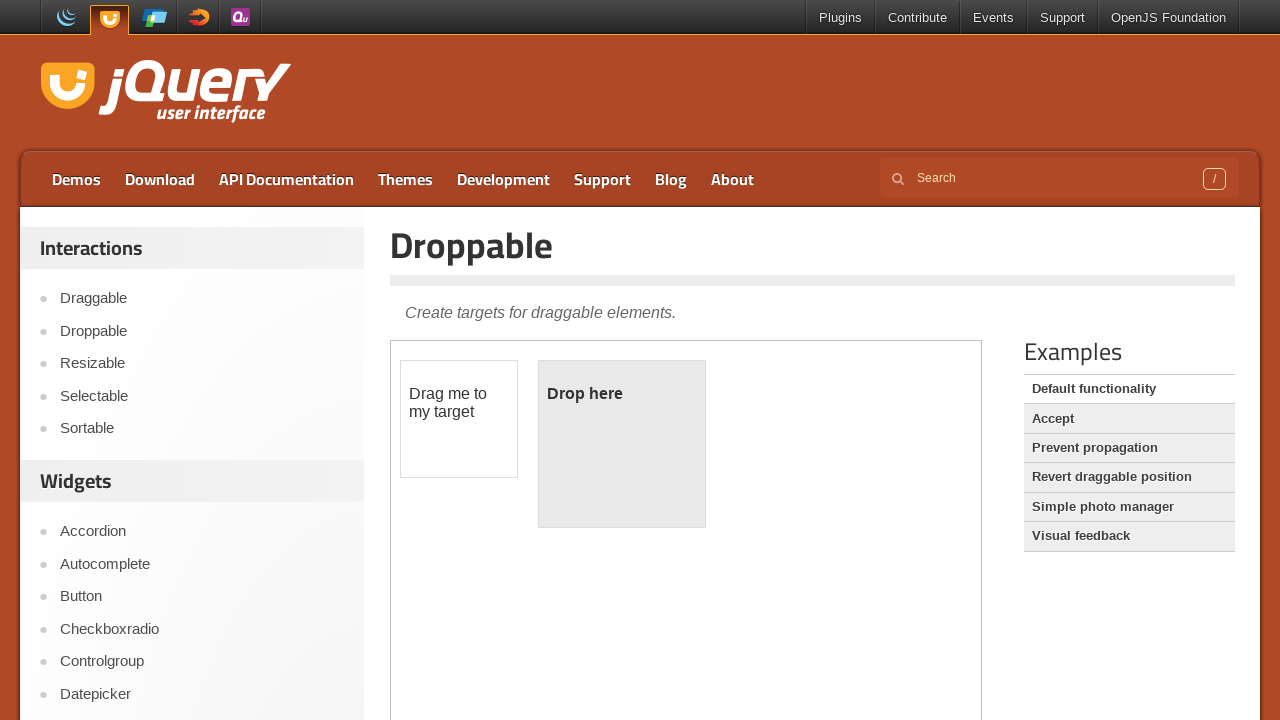

Located the droppable target element with id 'droppable'
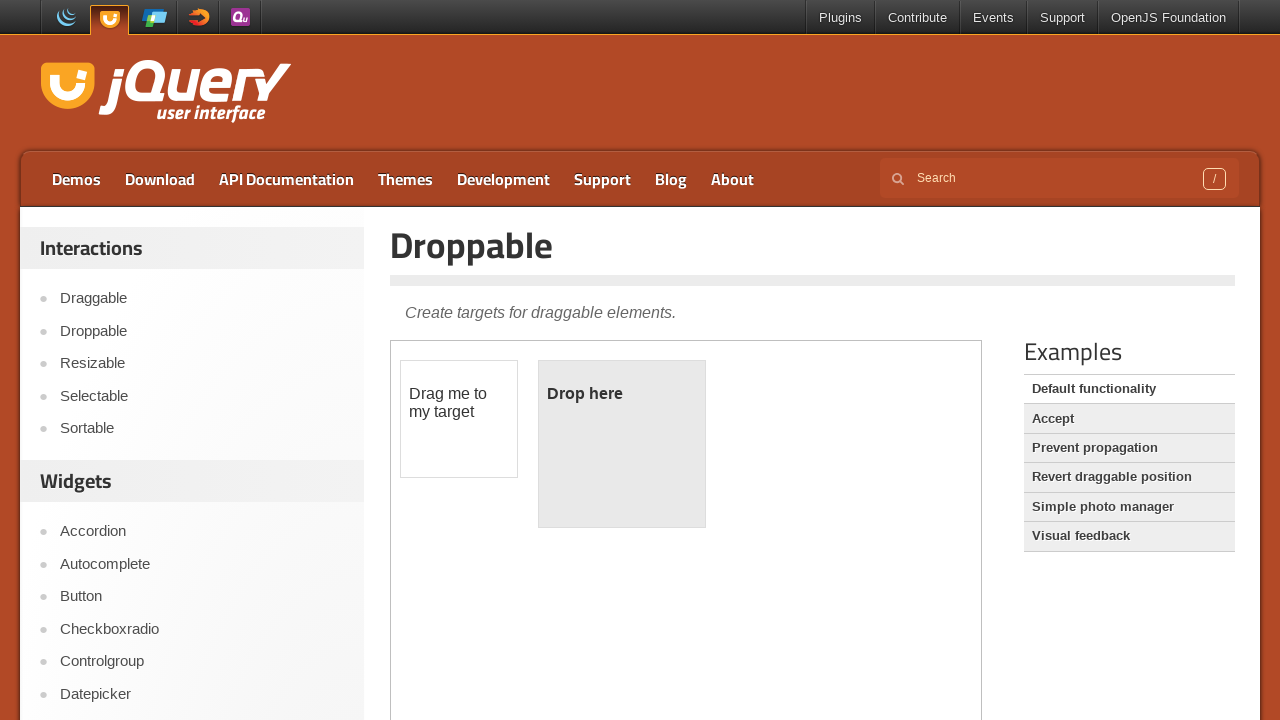

Dragged the draggable element and dropped it onto the droppable target at (622, 444)
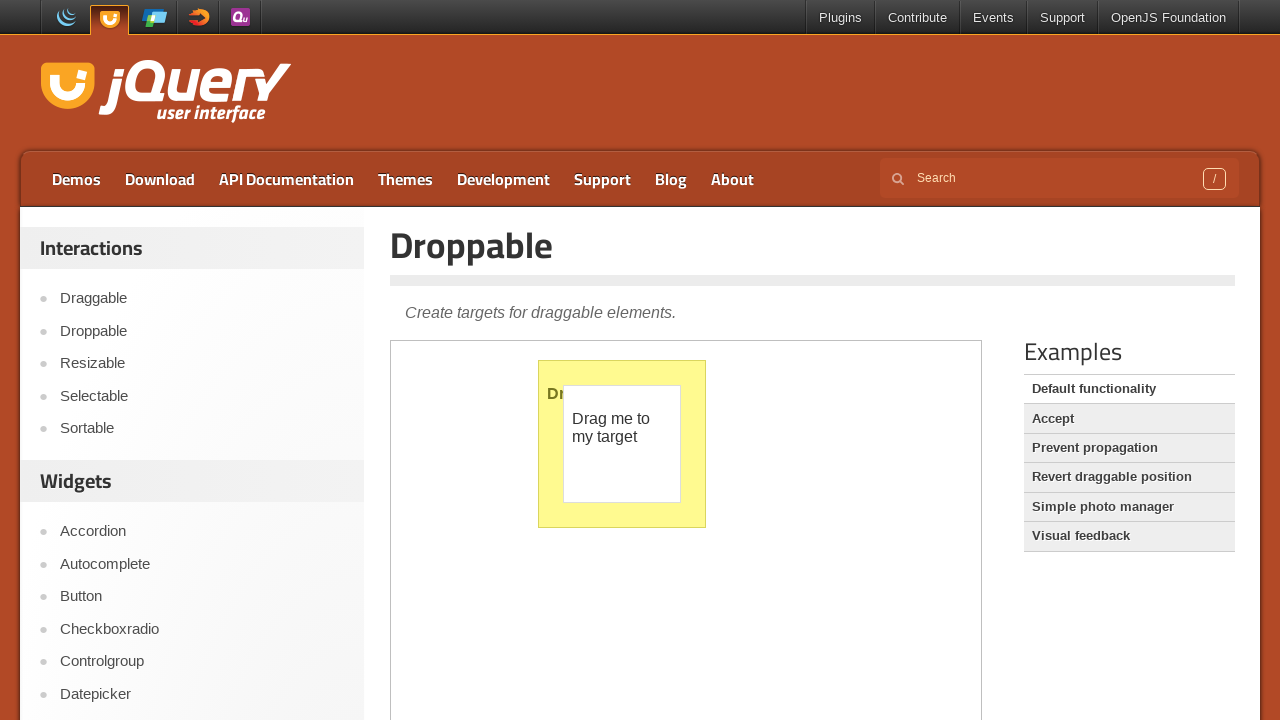

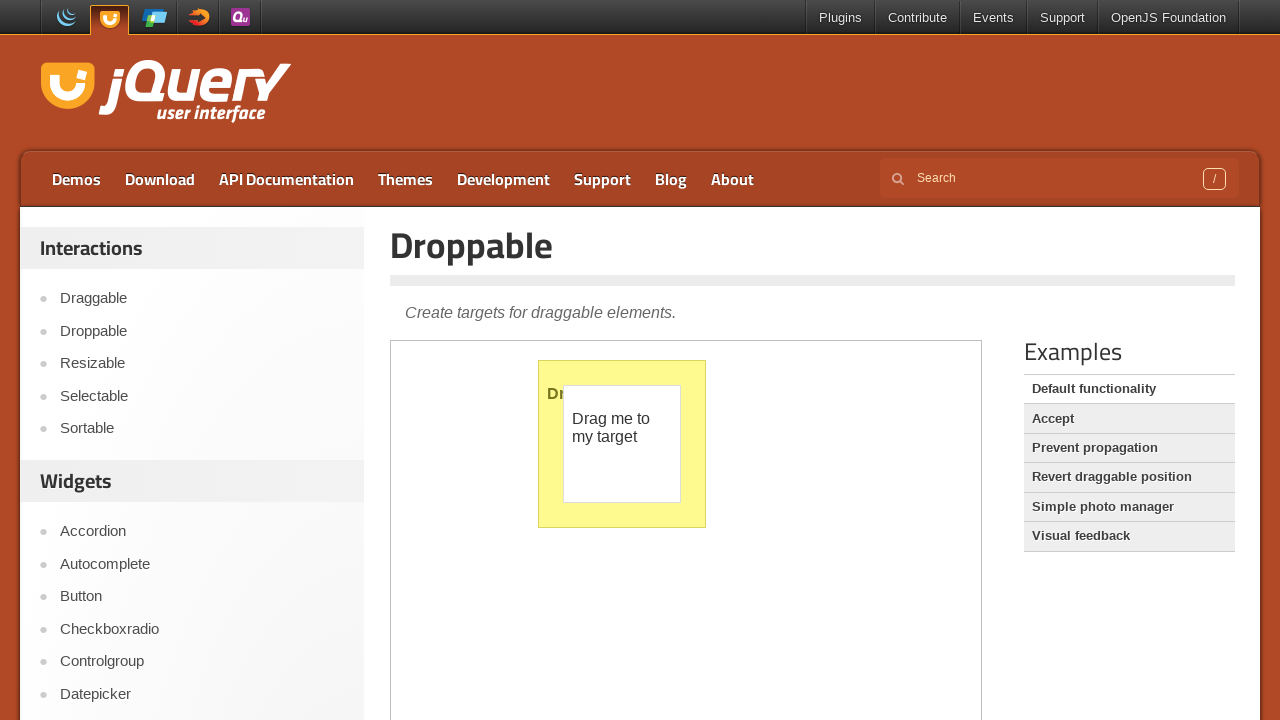